Tests checkbox selection for senior citizen discount and passenger count increment functionality on a dropdown practice page. Verifies checkbox state changes and adult count updates correctly.

Starting URL: https://rahulshettyacademy.com/dropdownsPractise/

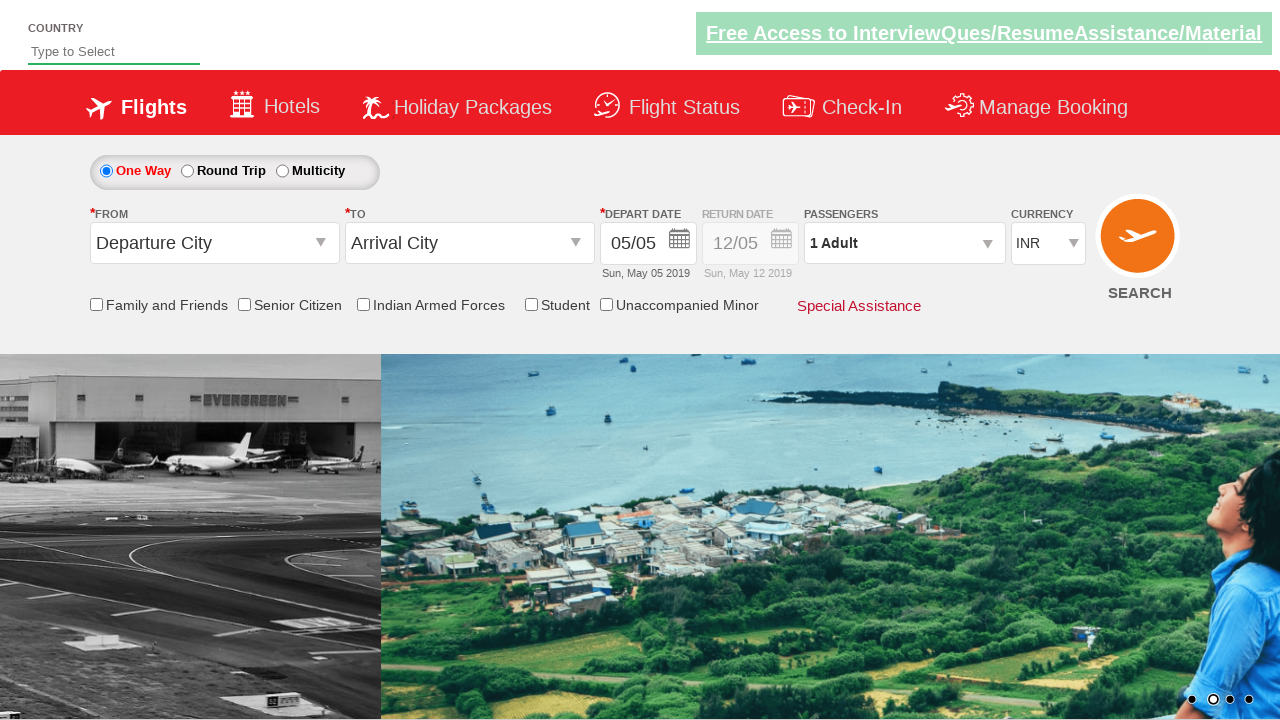

Verified senior citizen discount checkbox is not selected initially
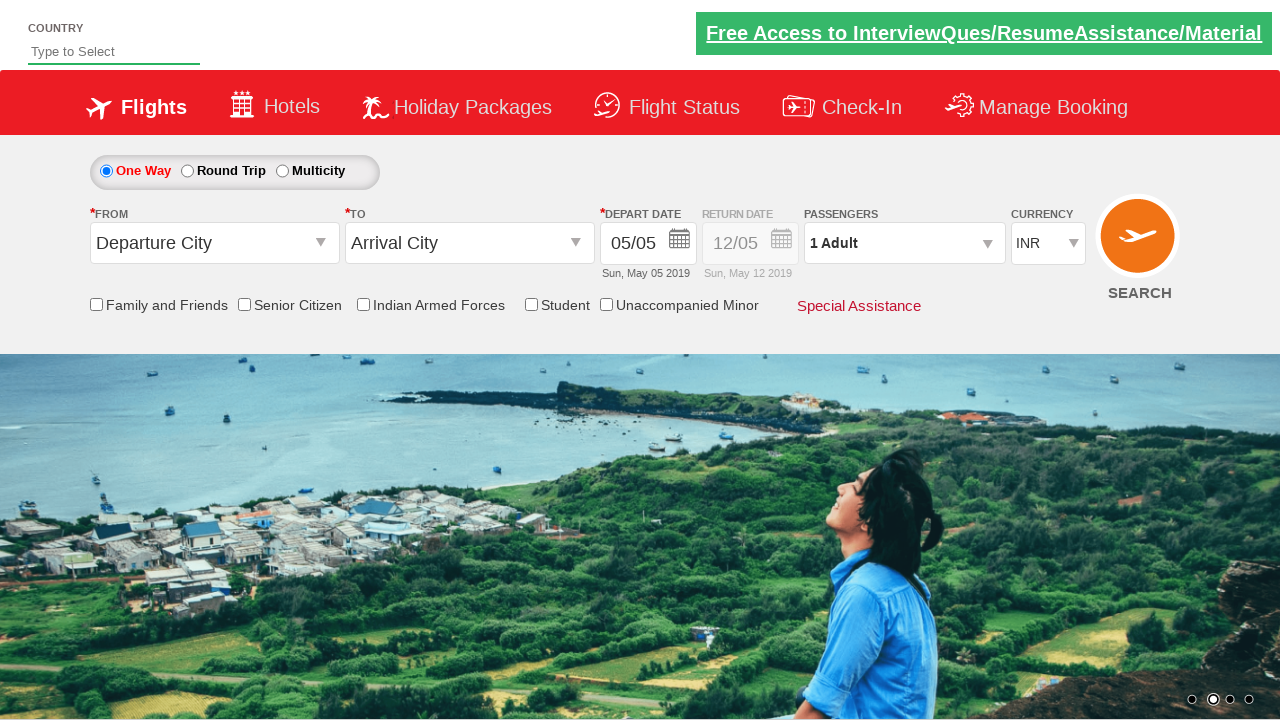

Clicked senior citizen discount checkbox at (244, 304) on input[id*='SeniorCitizenDiscount']
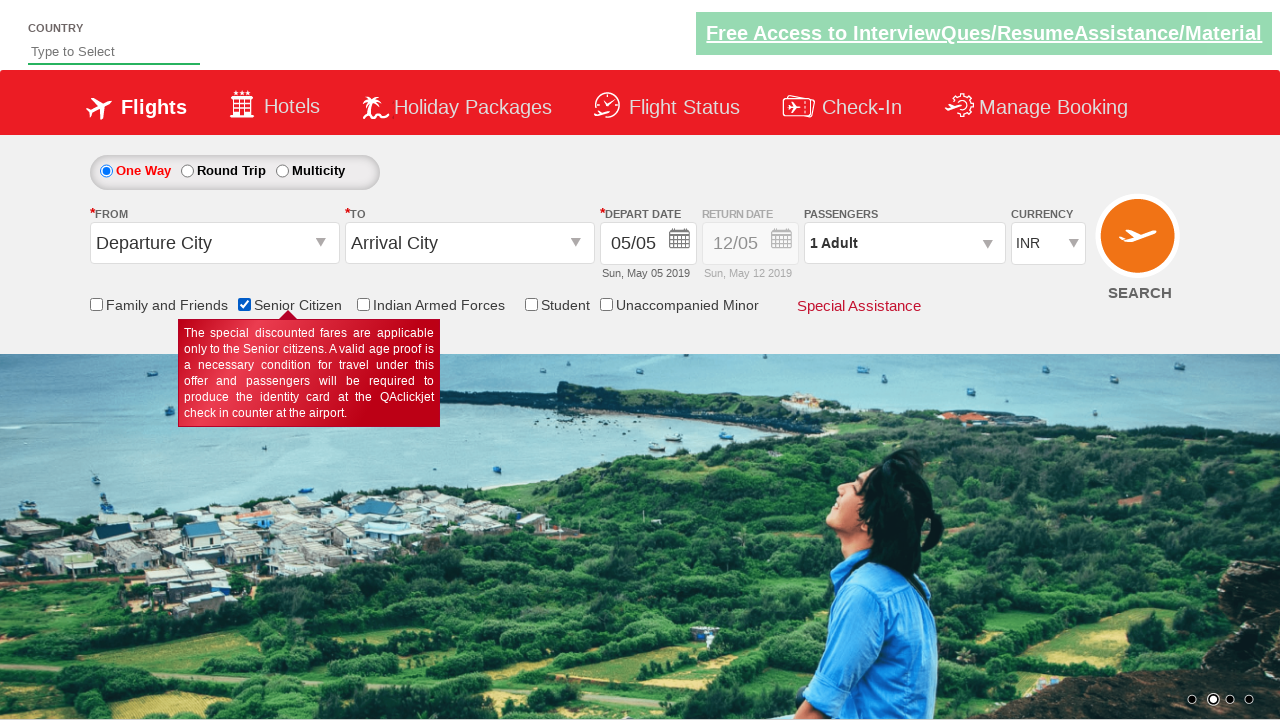

Verified senior citizen discount checkbox is now selected
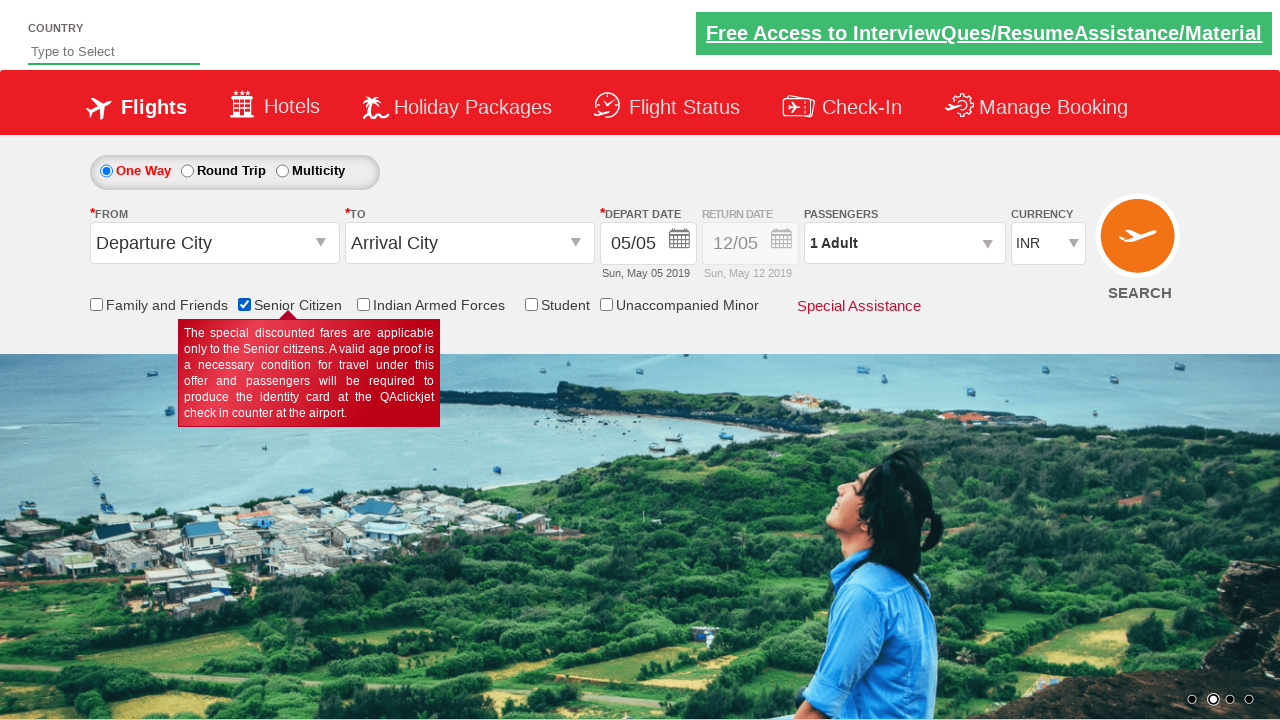

Counted 6 checkboxes on the page
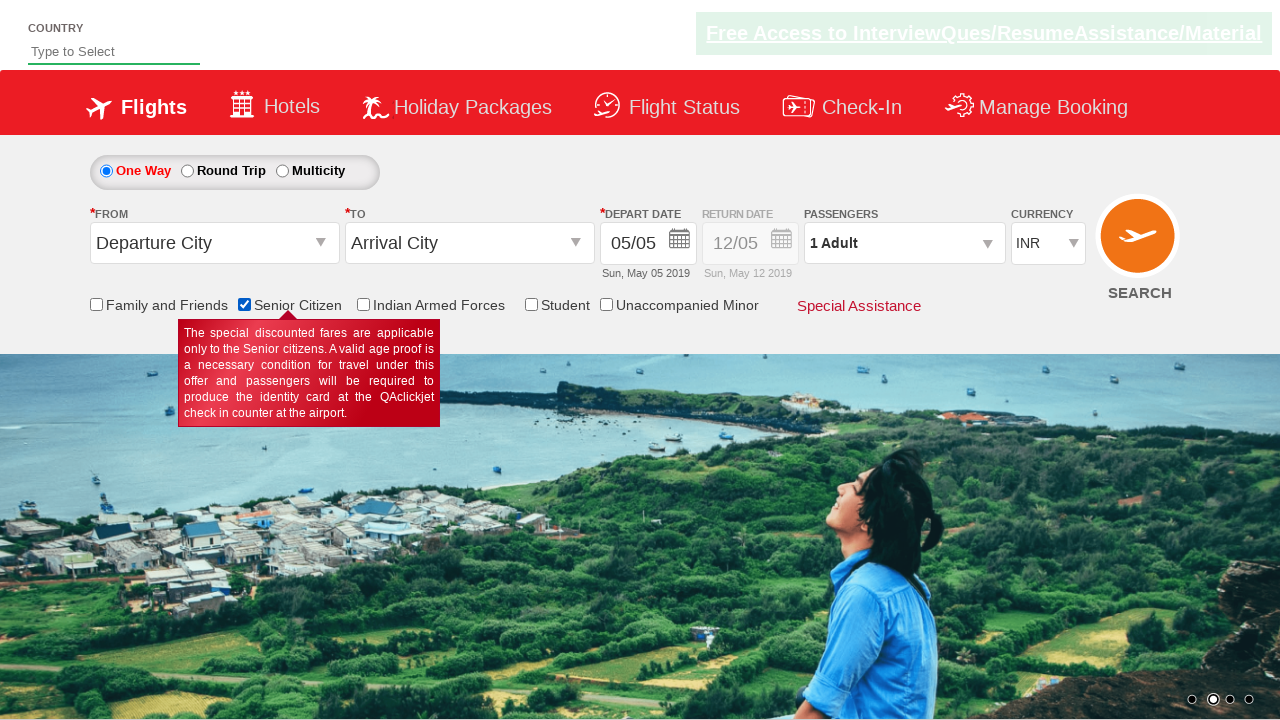

Clicked passenger info dropdown to open it at (904, 243) on #divpaxinfo
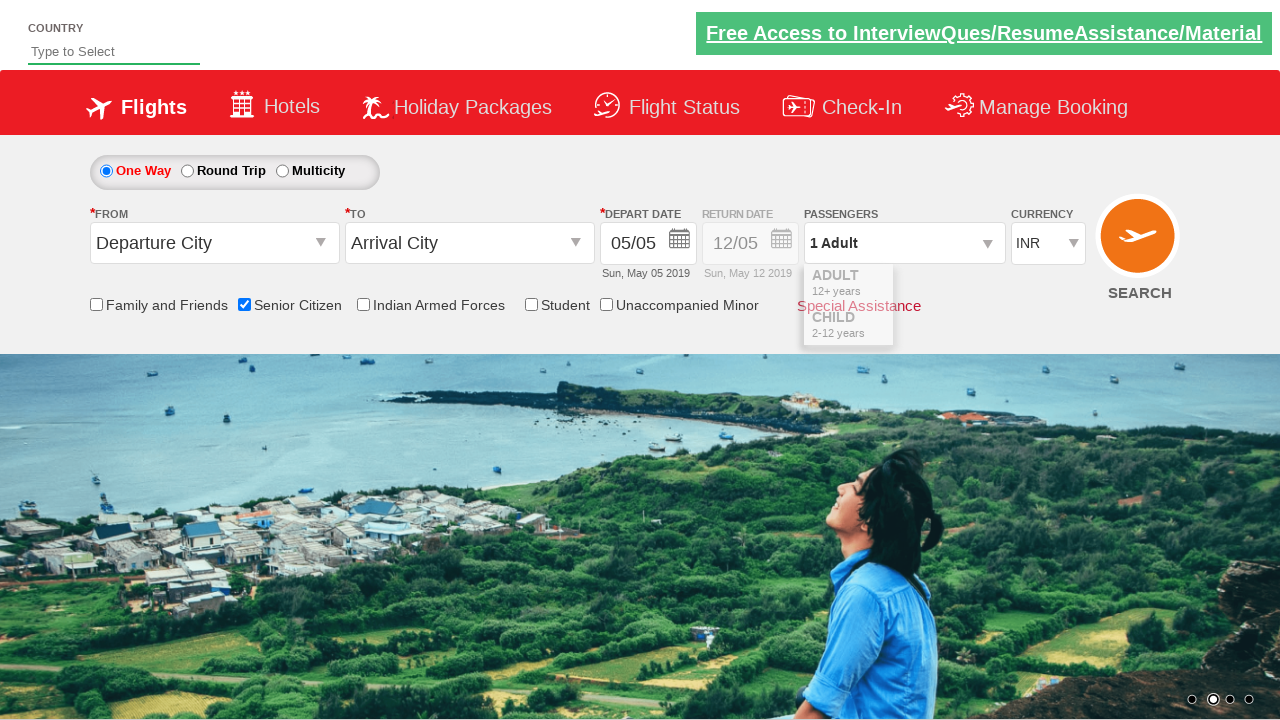

Waited 2 seconds for dropdown to open
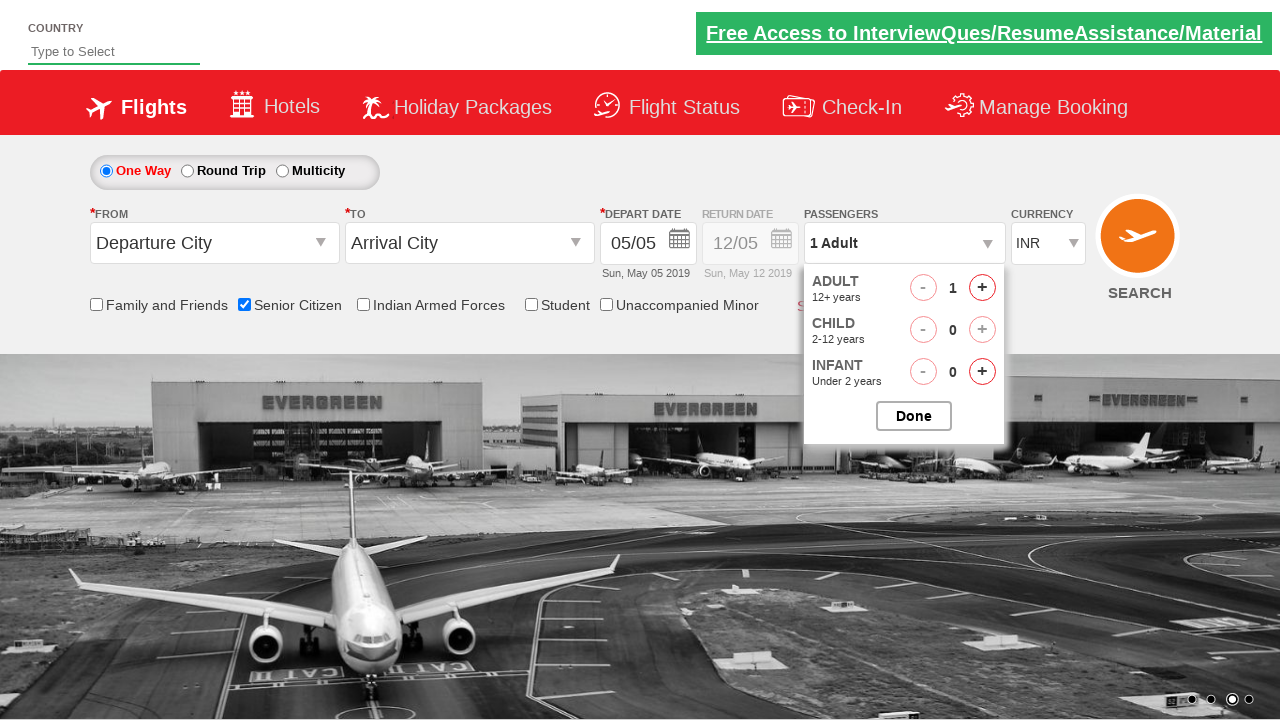

Clicked increment adult button (iteration 1 of 2) at (982, 288) on #hrefIncAdt
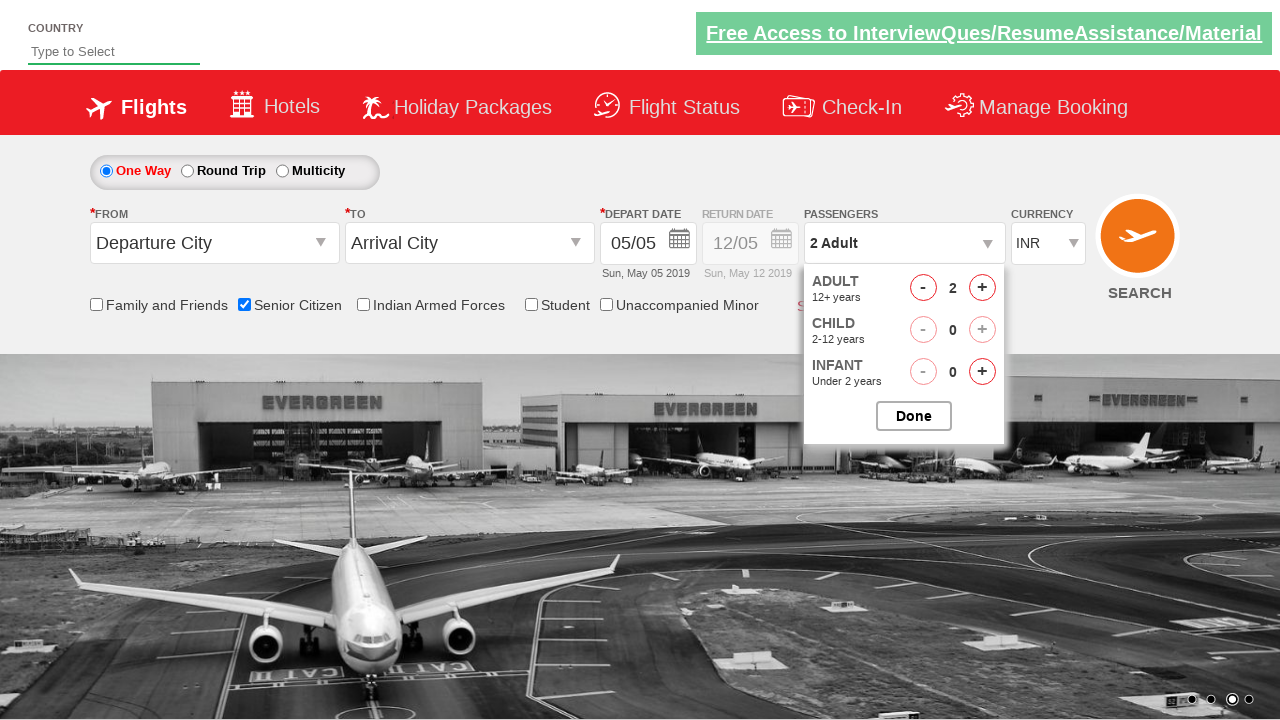

Clicked increment adult button (iteration 2 of 2) at (982, 288) on #hrefIncAdt
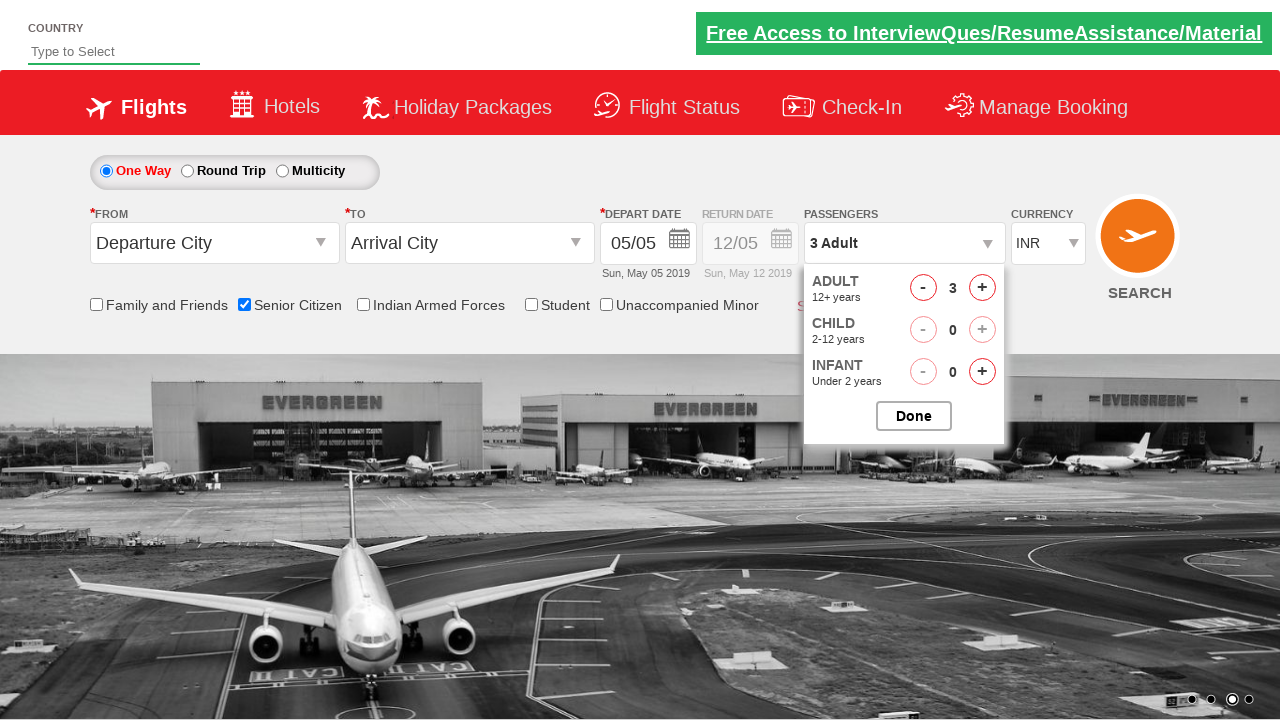

Closed passenger options dropdown at (914, 416) on #btnclosepaxoption
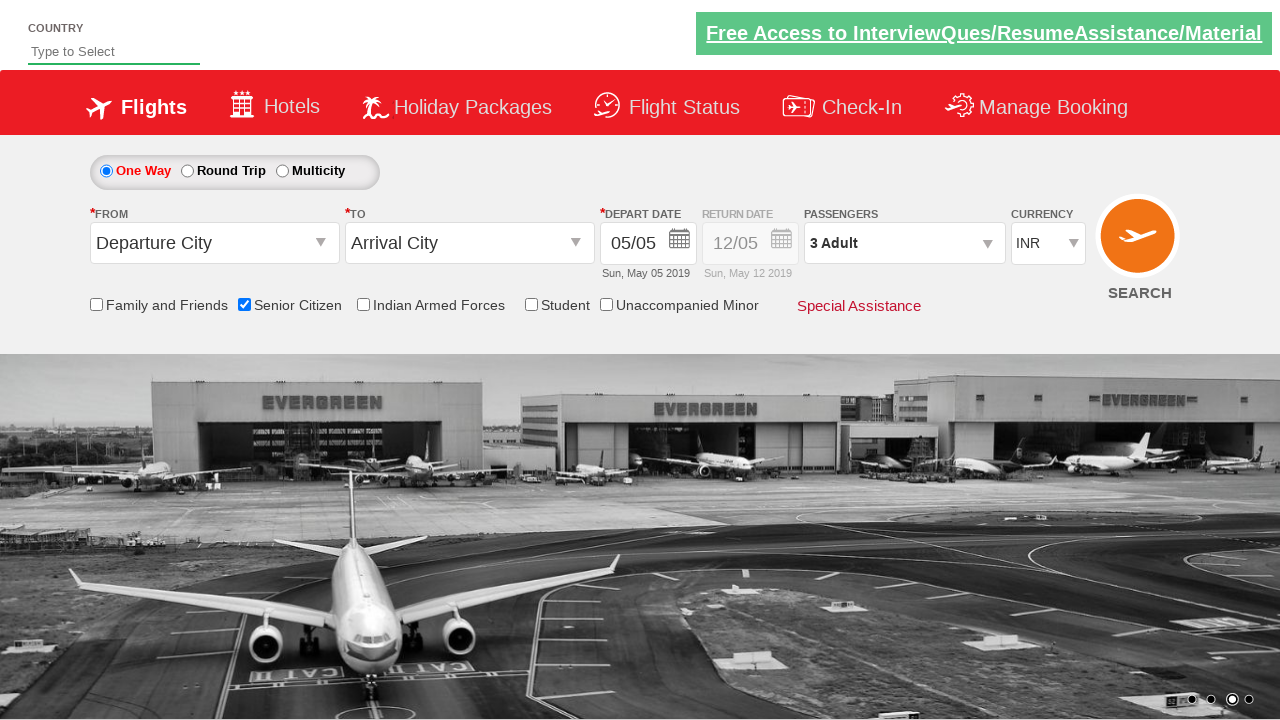

Verified adult count displays '3 Adult' as expected
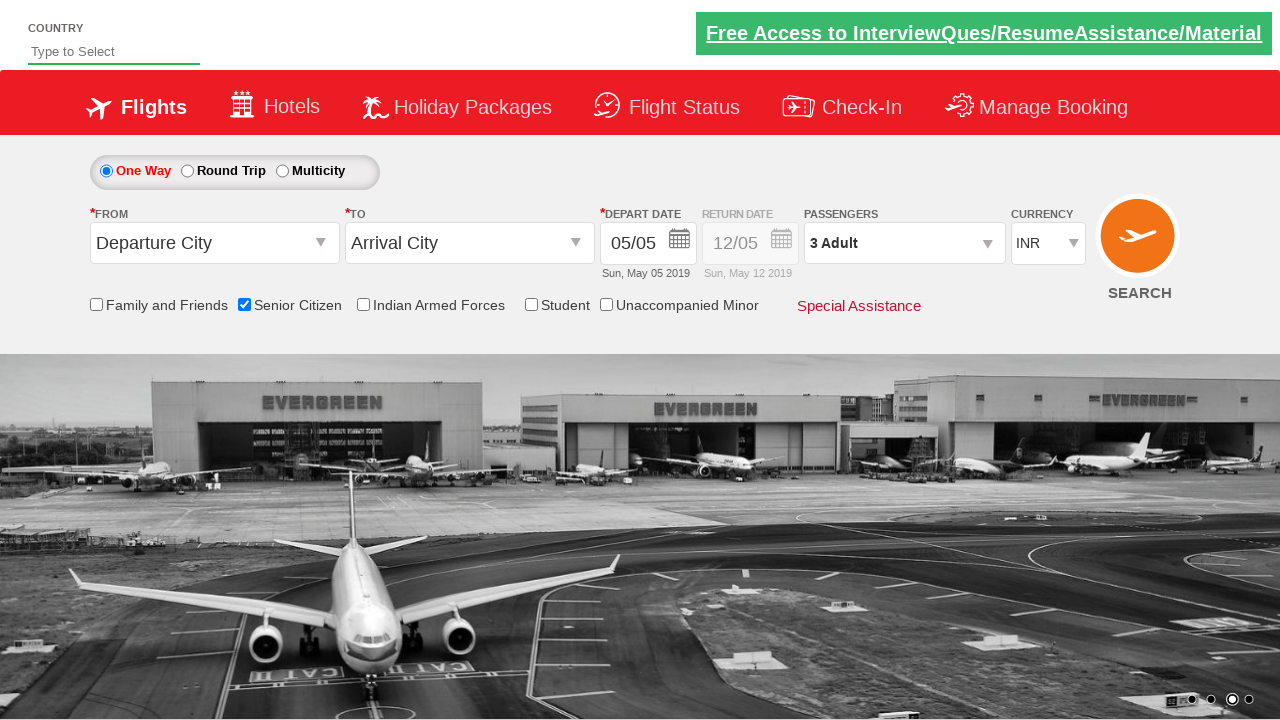

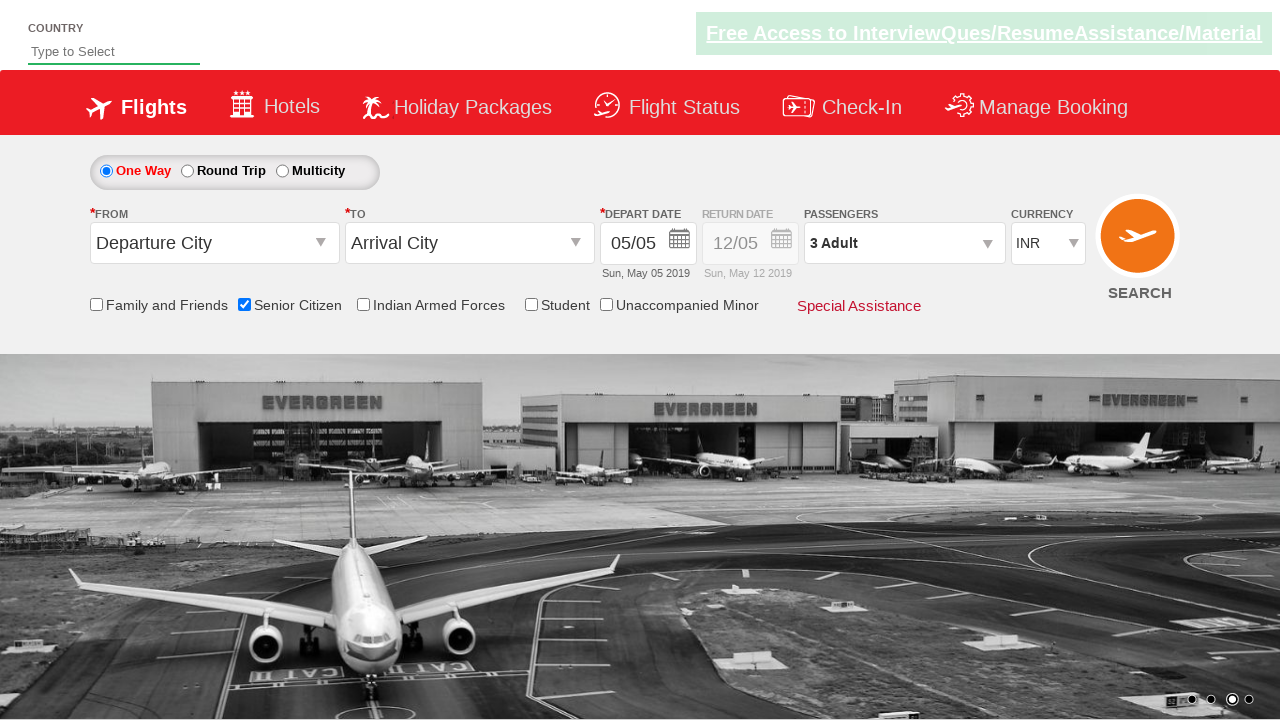